Tests that clicking the Due column header twice sorts the table data in descending order

Starting URL: http://the-internet.herokuapp.com/tables

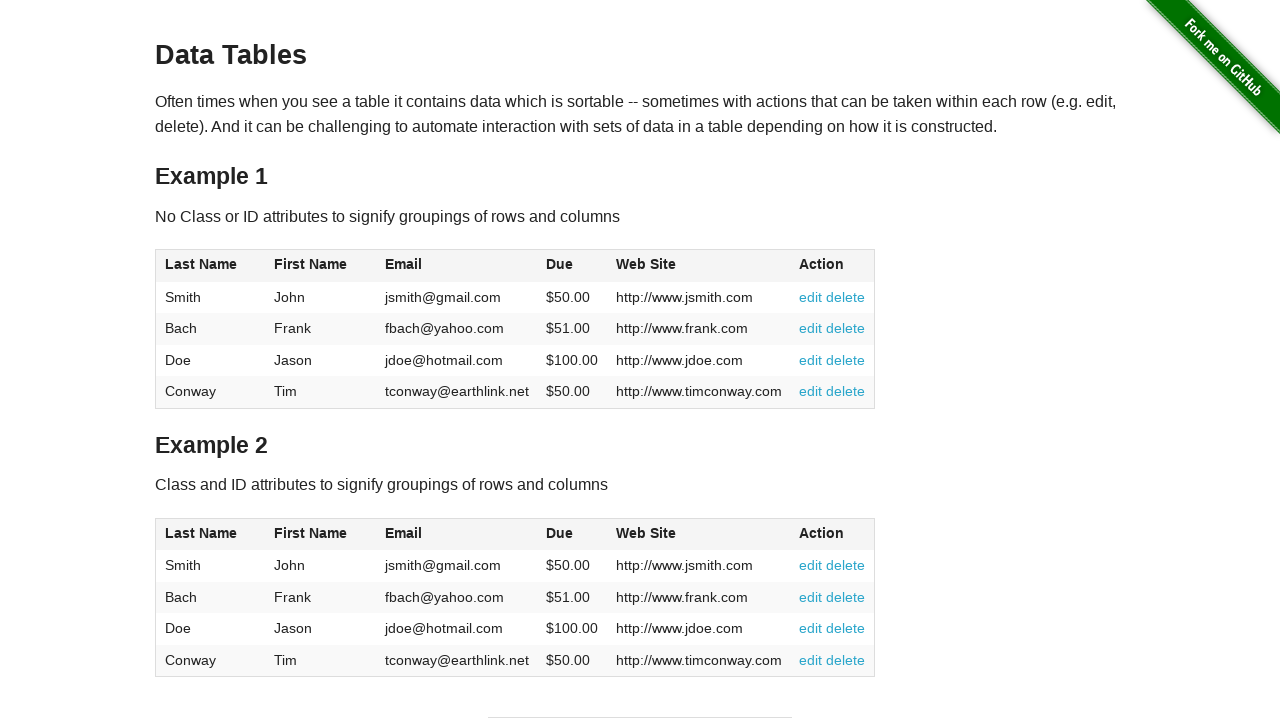

Clicked Due column header first time to sort ascending at (572, 266) on #table1 thead tr th:nth-of-type(4)
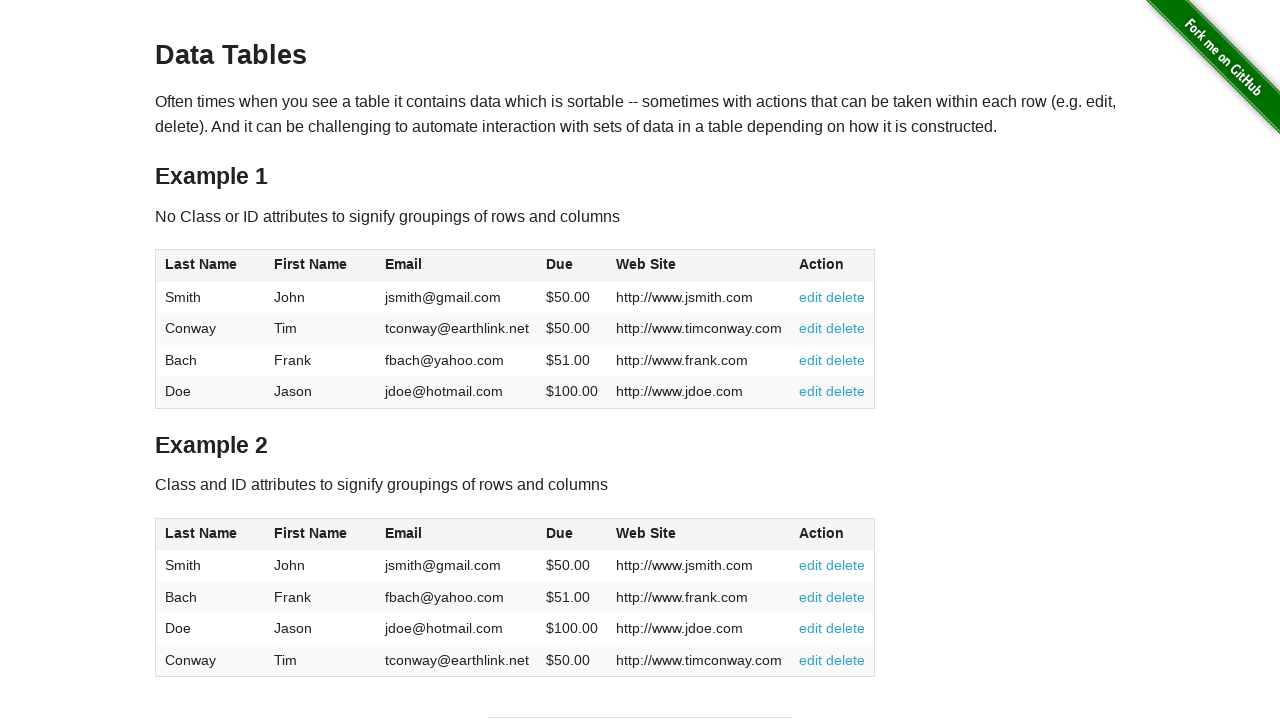

Clicked Due column header second time to sort descending at (572, 266) on #table1 thead tr th:nth-of-type(4)
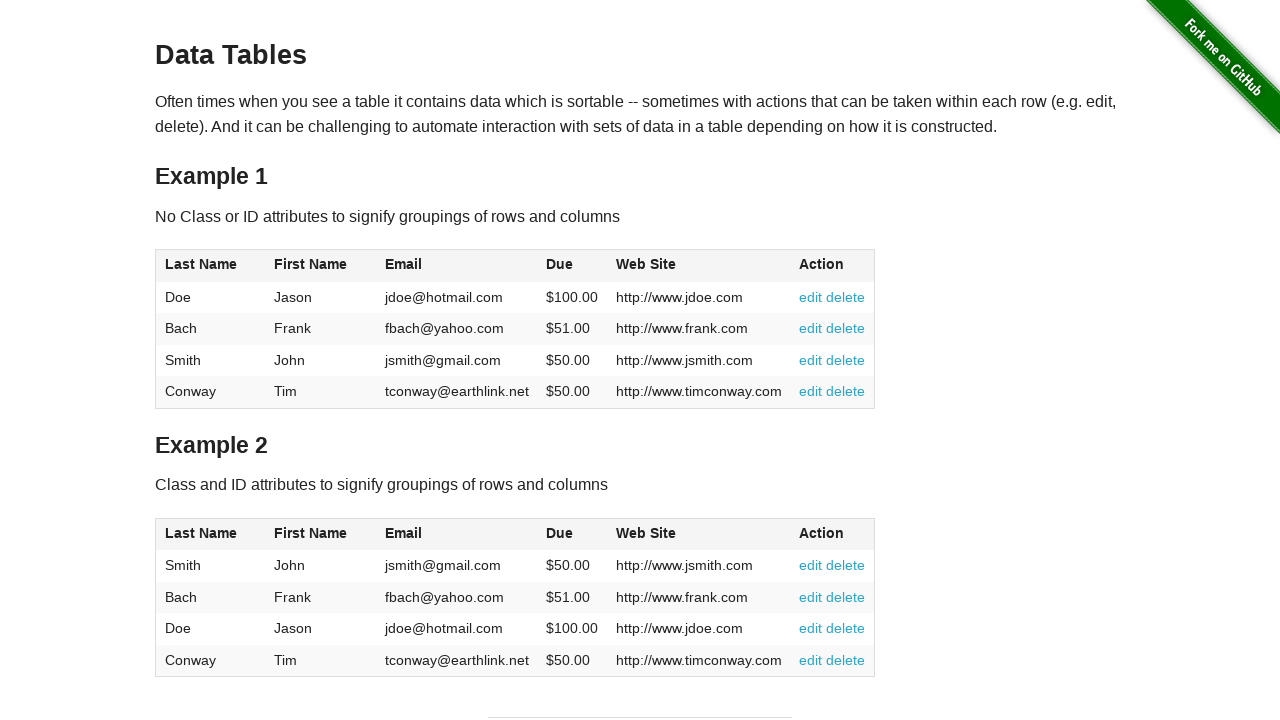

Verified table sorted with Due column visible
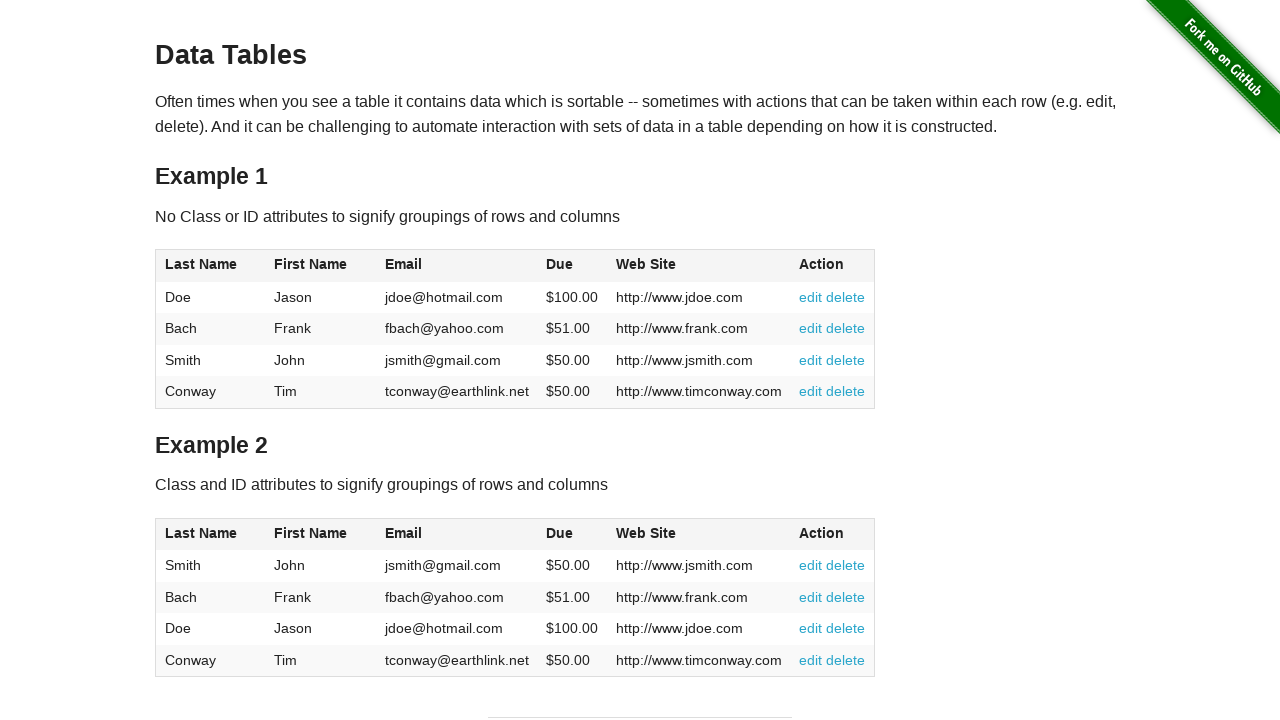

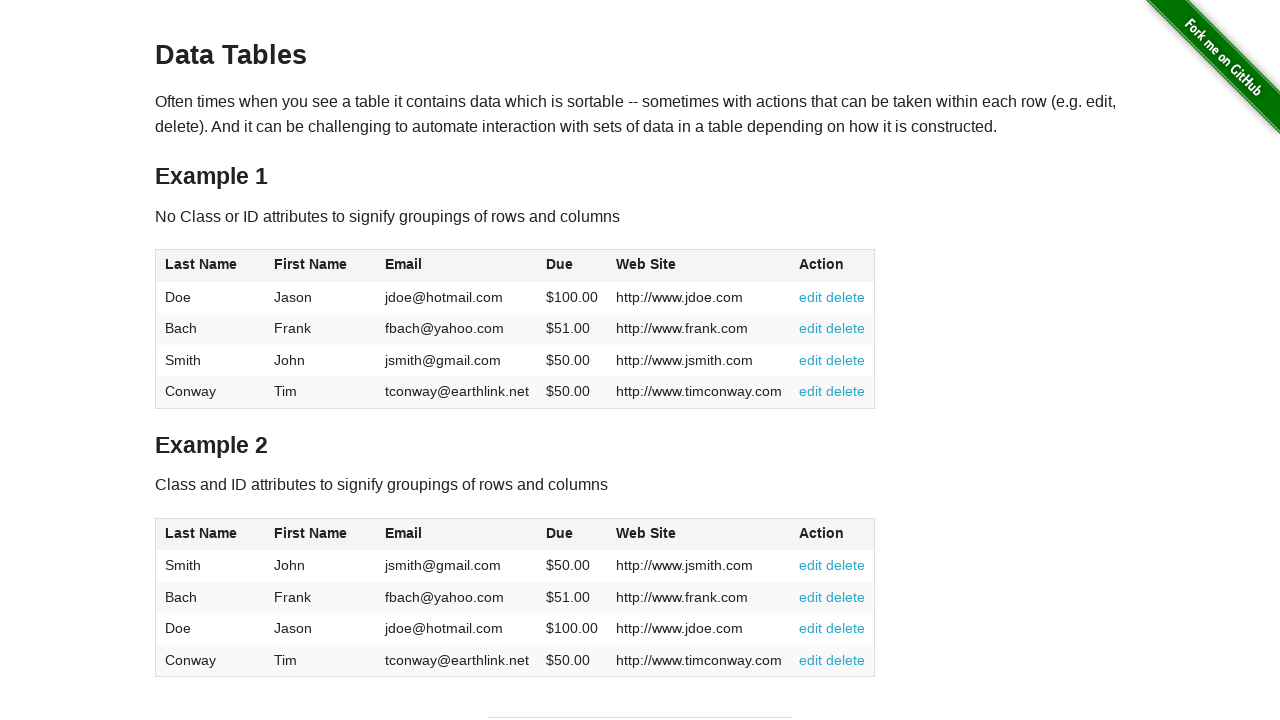